Tests a custom switch control by clicking the label and verifying the text input becomes enabled

Starting URL: https://qbek.github.io/selenium-exercises/pl/check_boxes.html

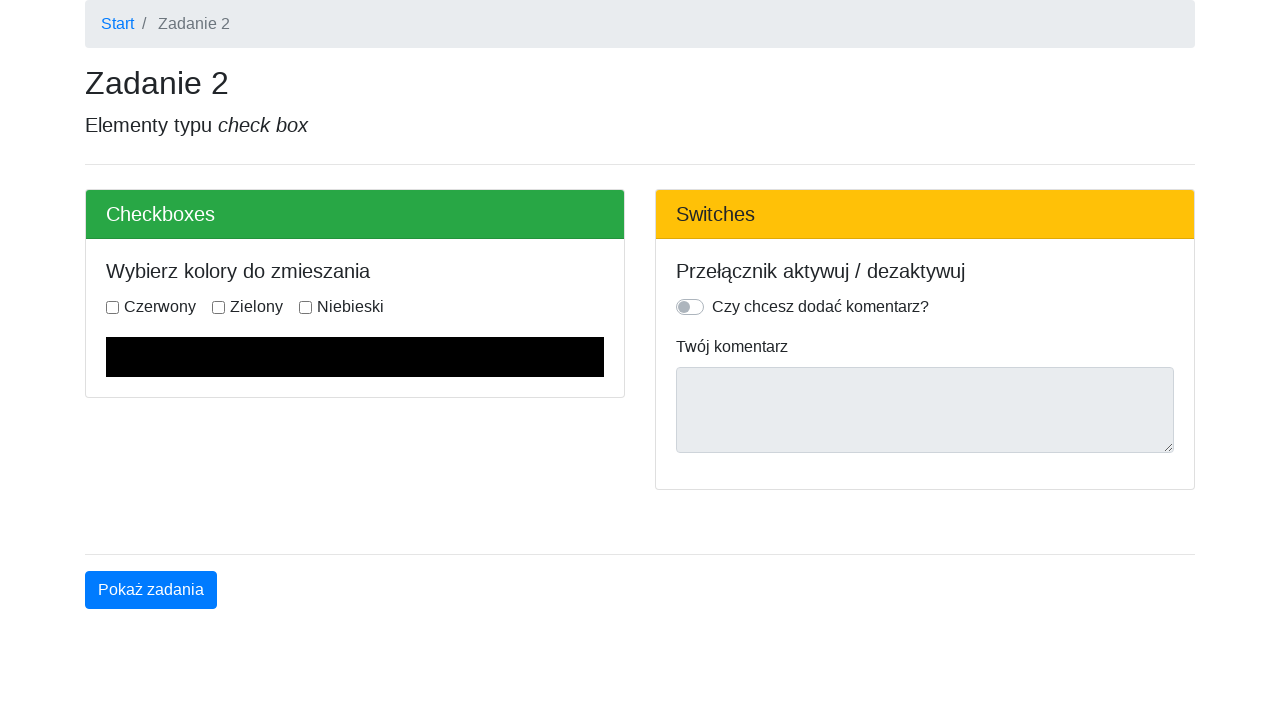

Navigated to exercise 2b page with custom switch control
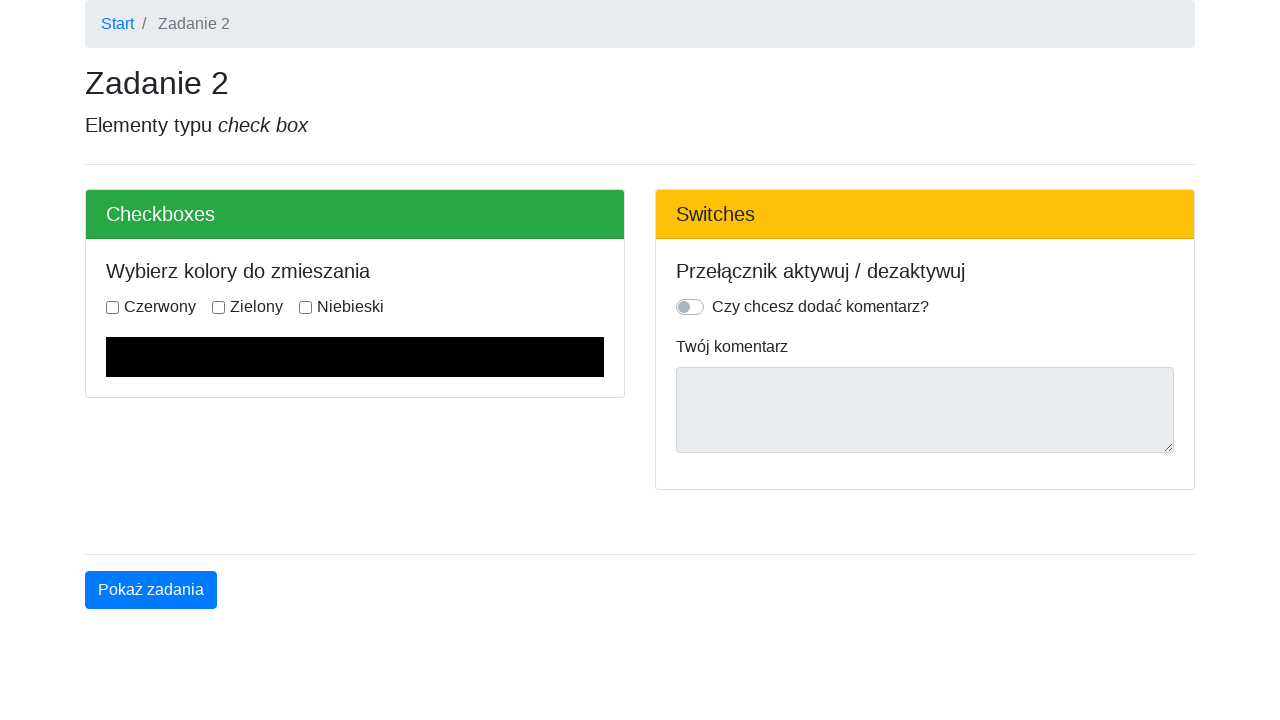

Clicked the custom control label to toggle the switch at (820, 307) on .custom-control-label
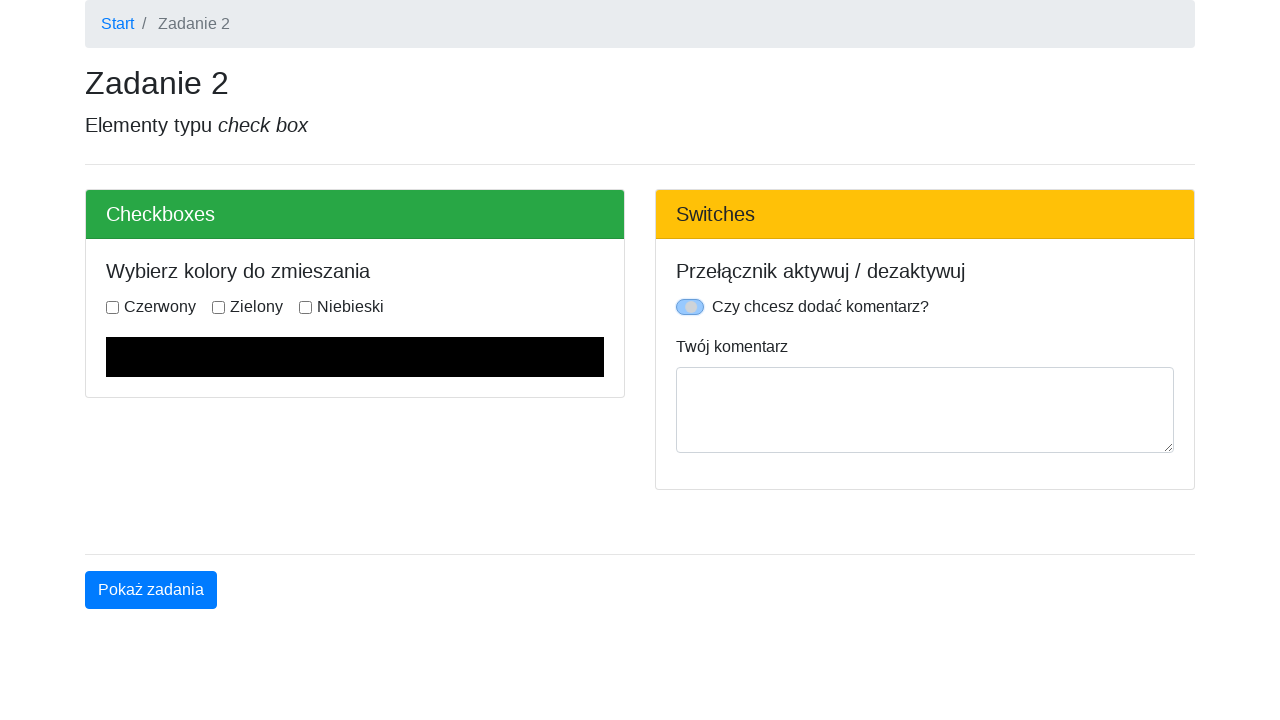

Verified the text input is now enabled
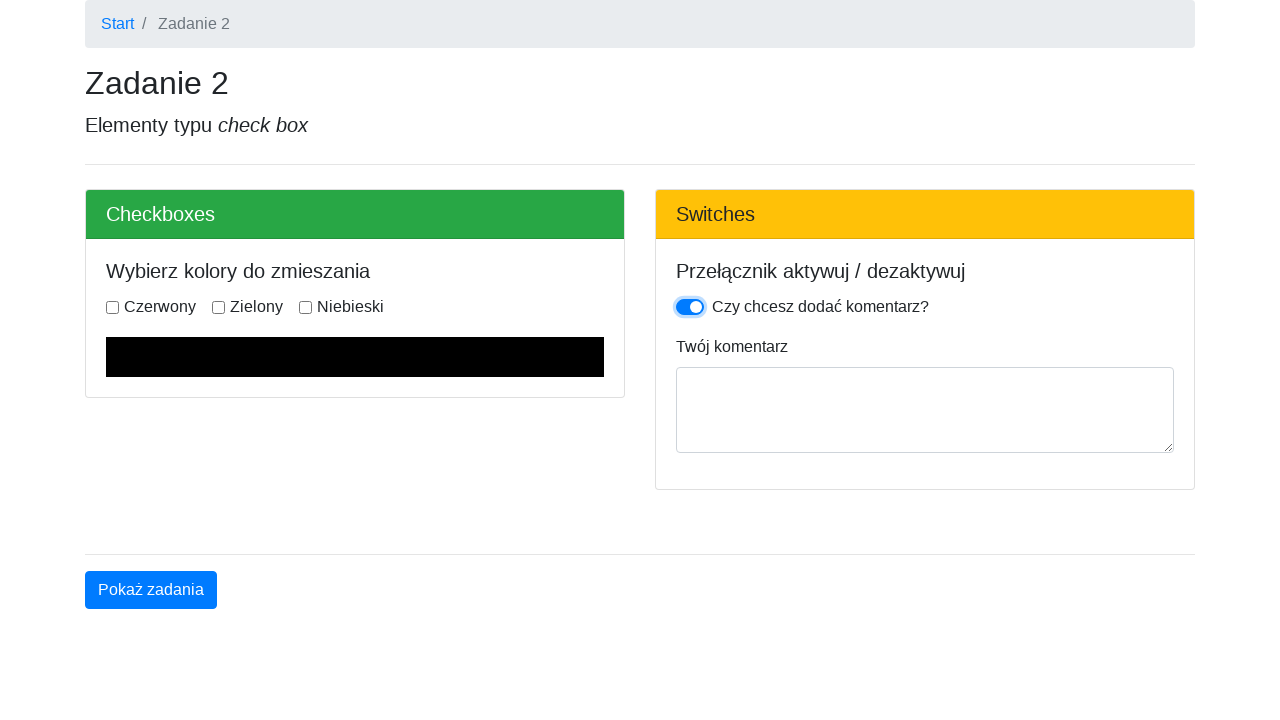

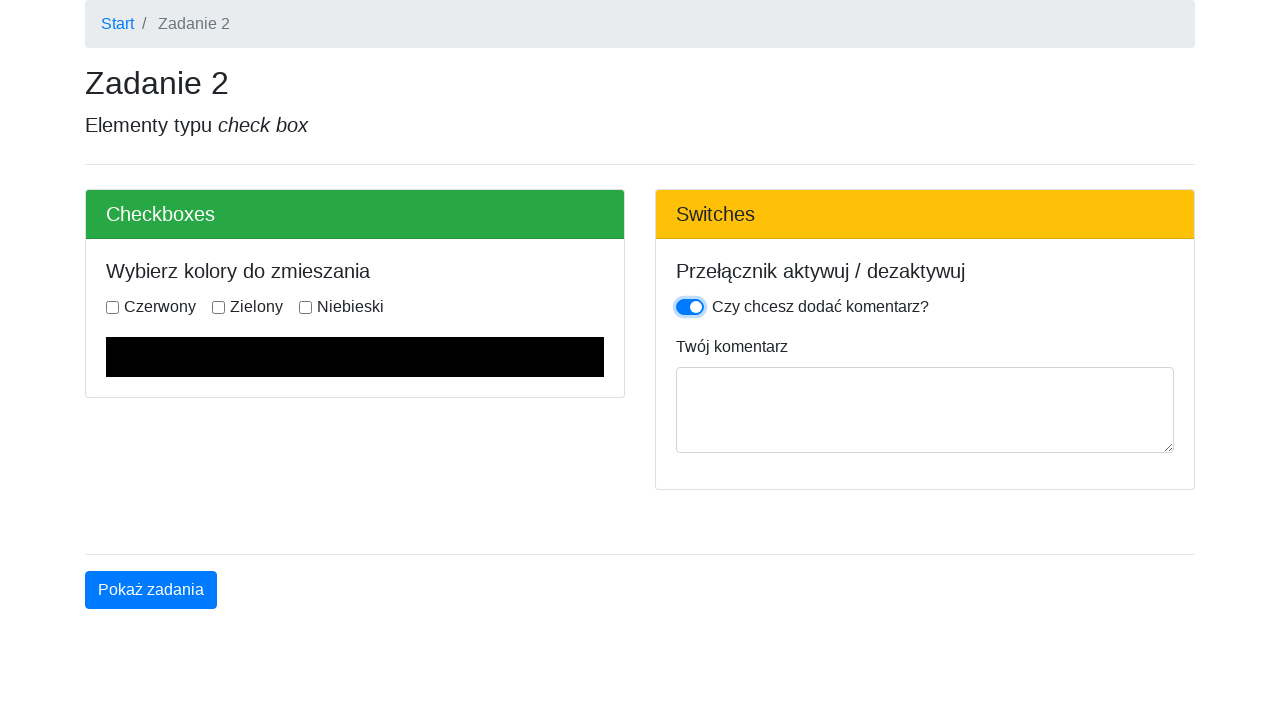